Tests horizontal and vertical scrolling functionality on a ScrollMagic demo page by scrolling to a specific element and then scrolling horizontally

Starting URL: https://scrollmagic.io/examples/basic/going_horizontal.html

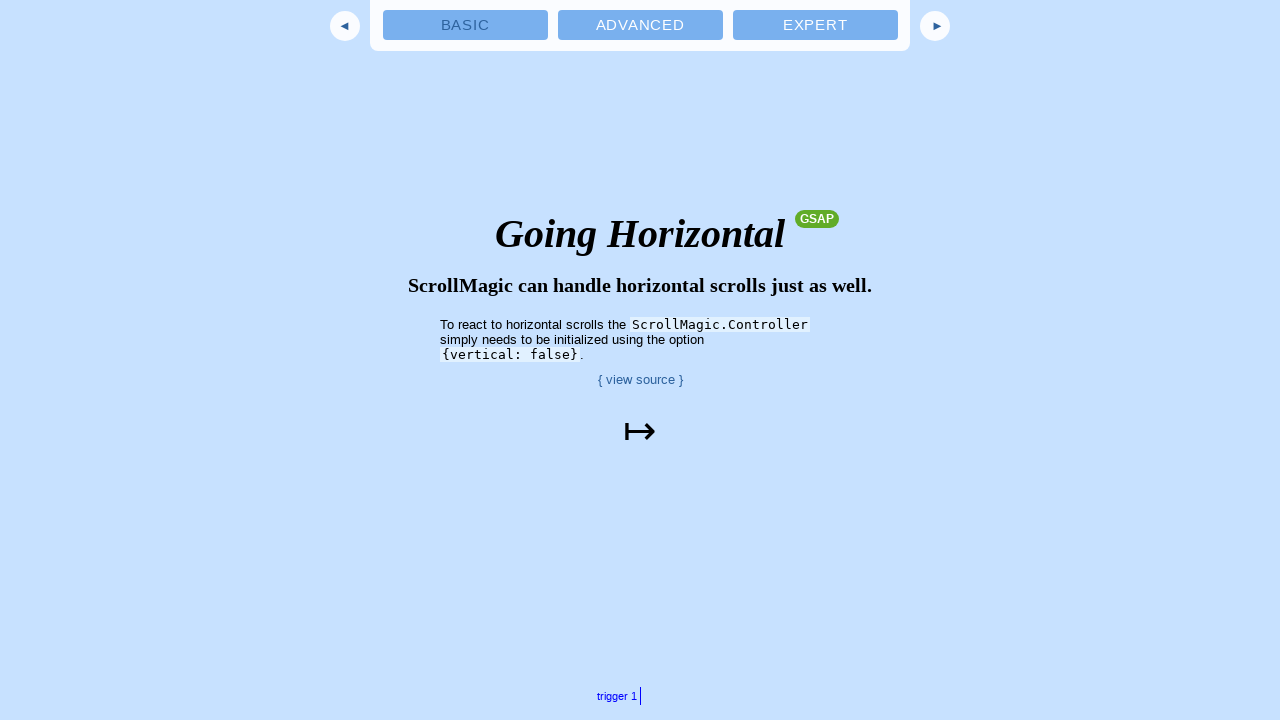

Navigated to ScrollMagic horizontal scrolling demo page
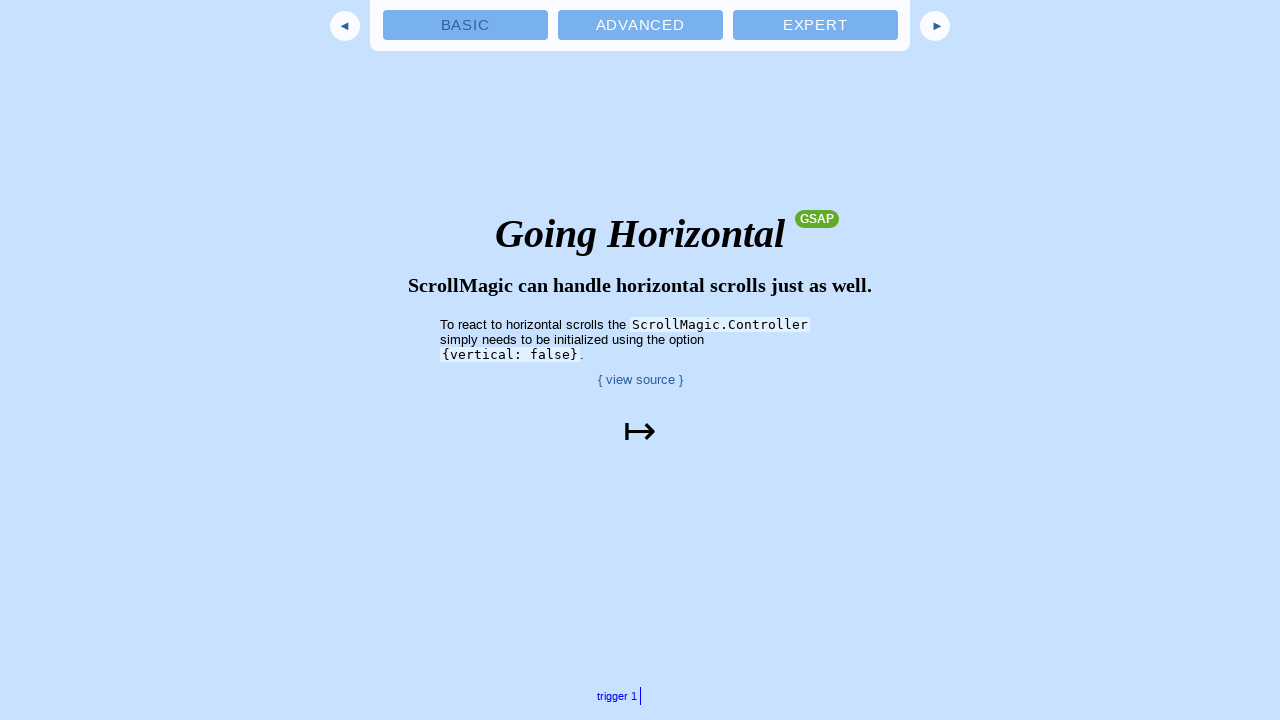

Scrolled to 'Widen the horizon.' element
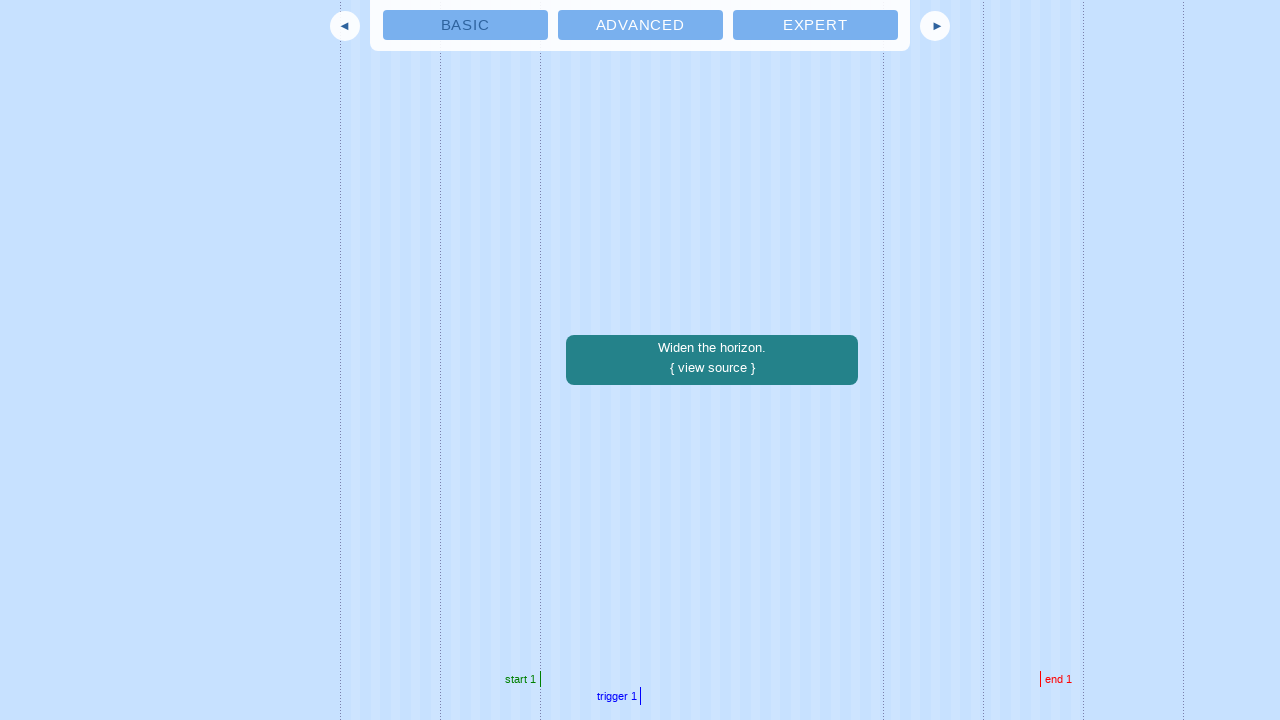

Scrolled horizontally by 1000 pixels
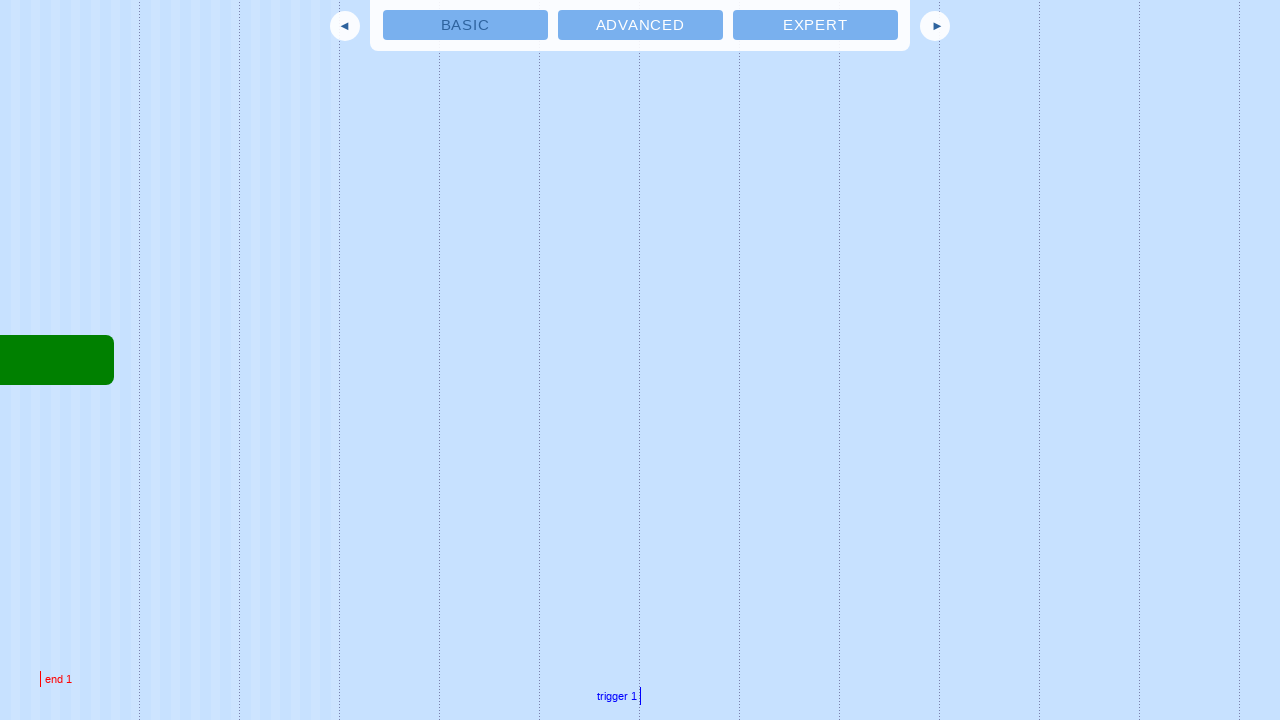

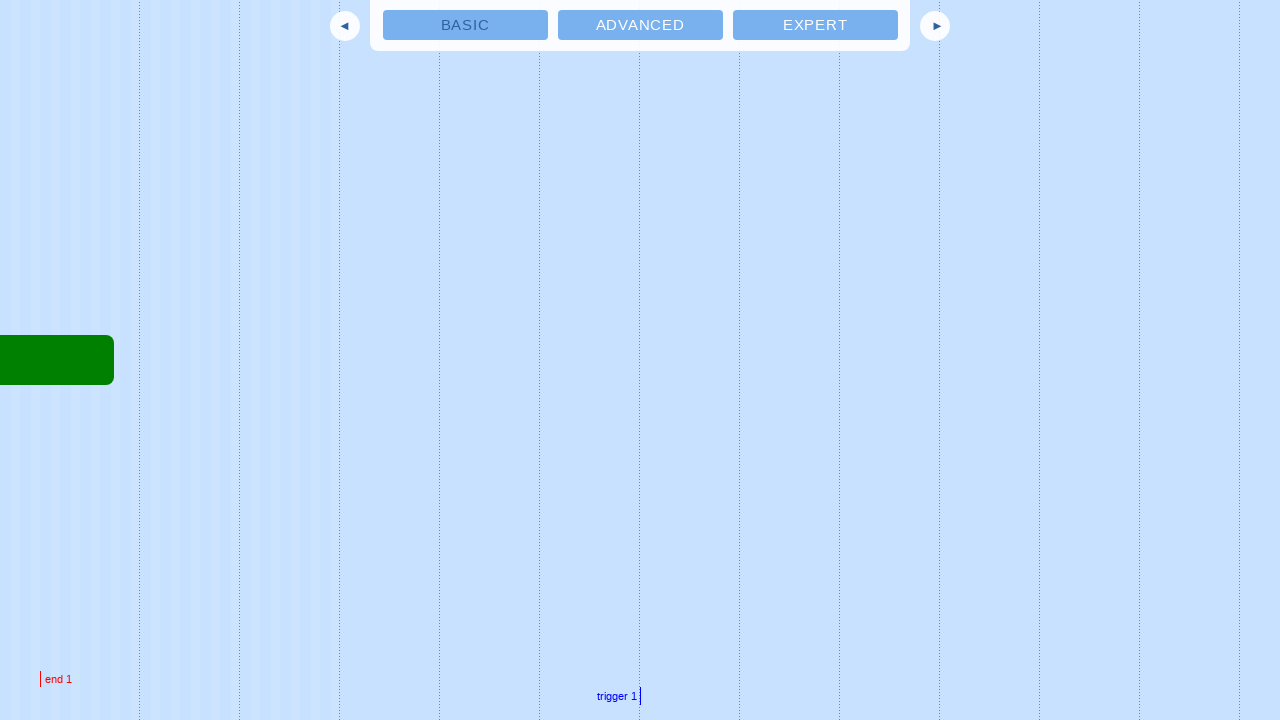